Tests jQuery UI resizable functionality by dragging the resize handle to expand an element

Starting URL: https://jqueryui.com/resizable/

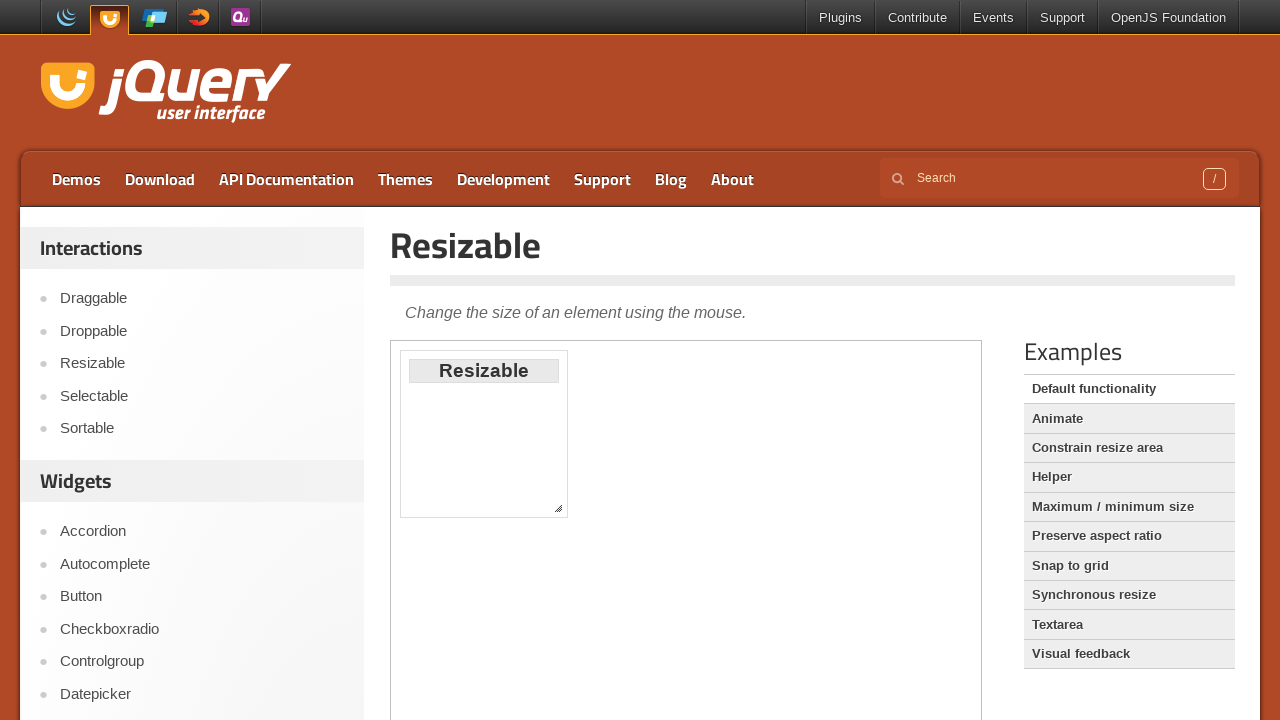

Located the first iframe containing the resizable demo
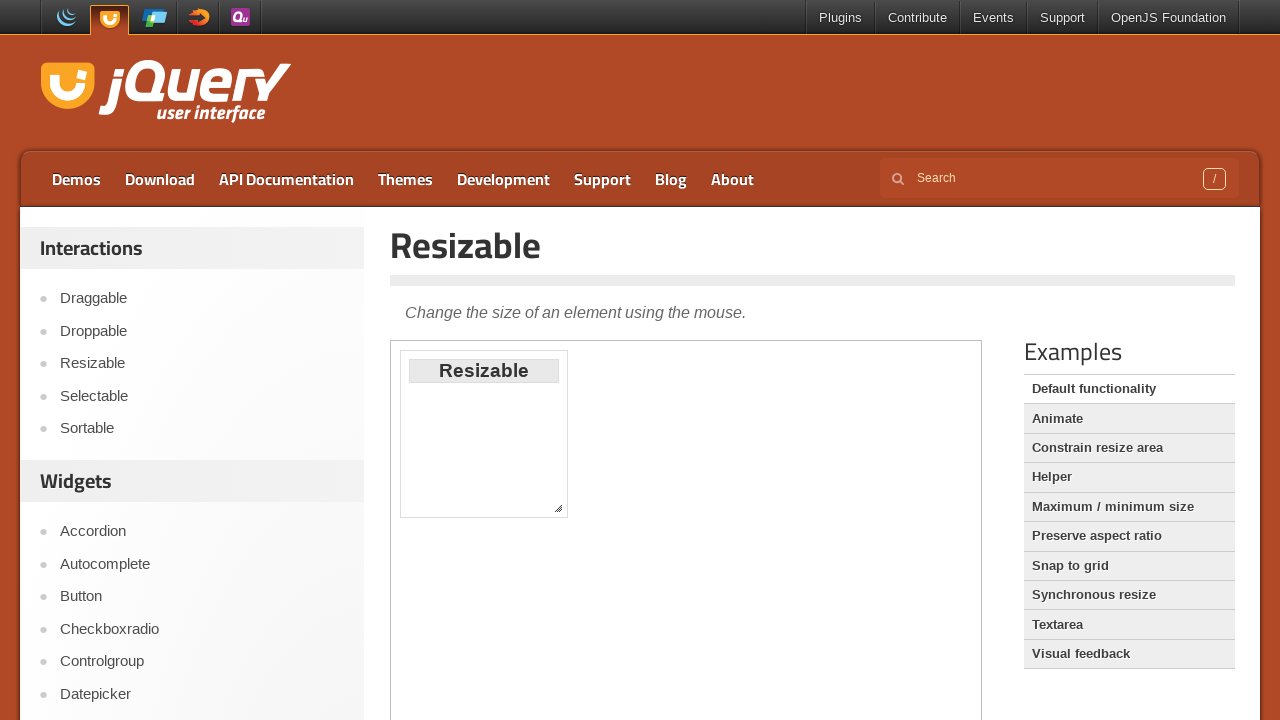

Located the resize handle element with gripsmall-diagonal-se class
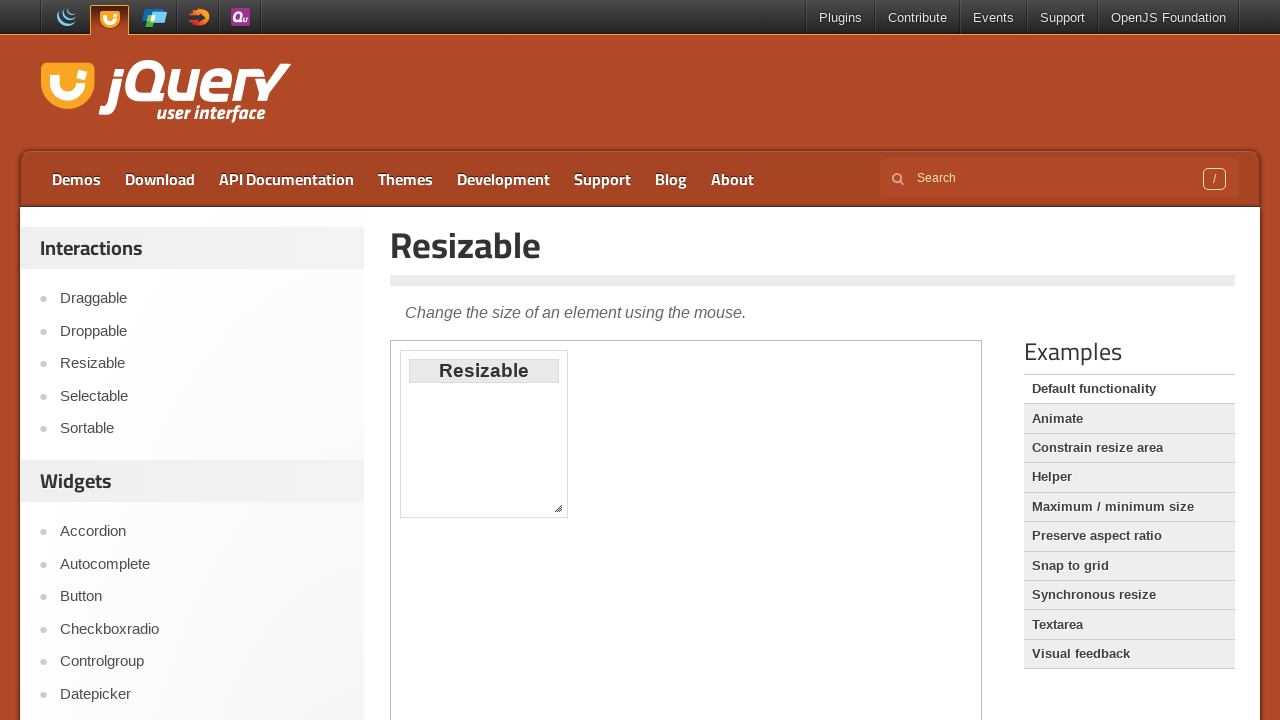

Dragged resize handle to expand the resizable element at (650, 700)
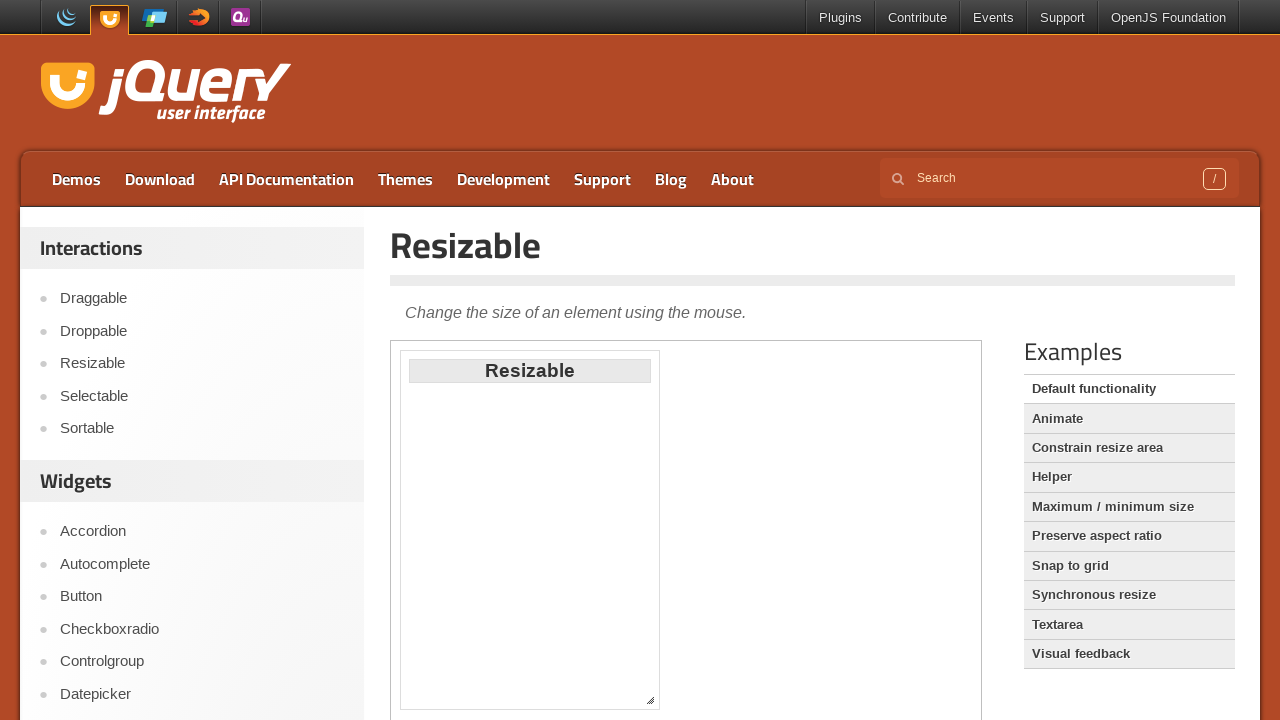

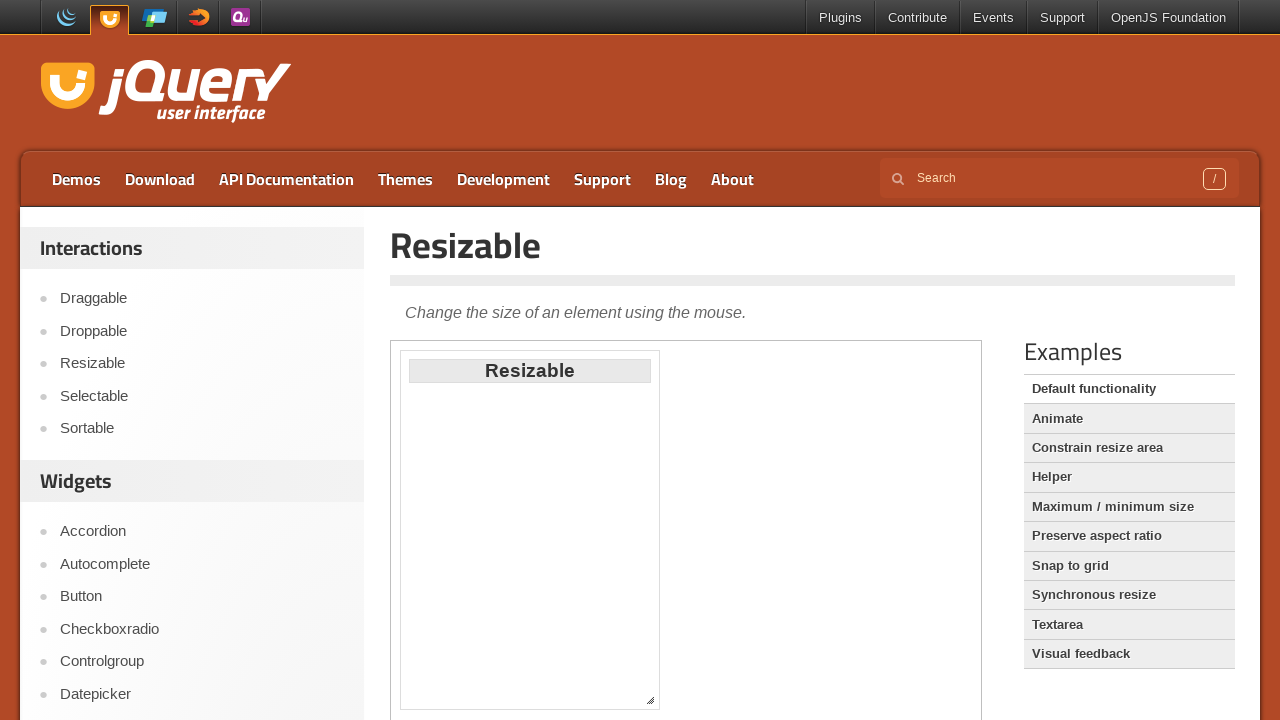